Tests a page with dynamic content by waiting for a button to become clickable, clicking it, and verifying a success message appears

Starting URL: http://suninjuly.github.io/wait2.html

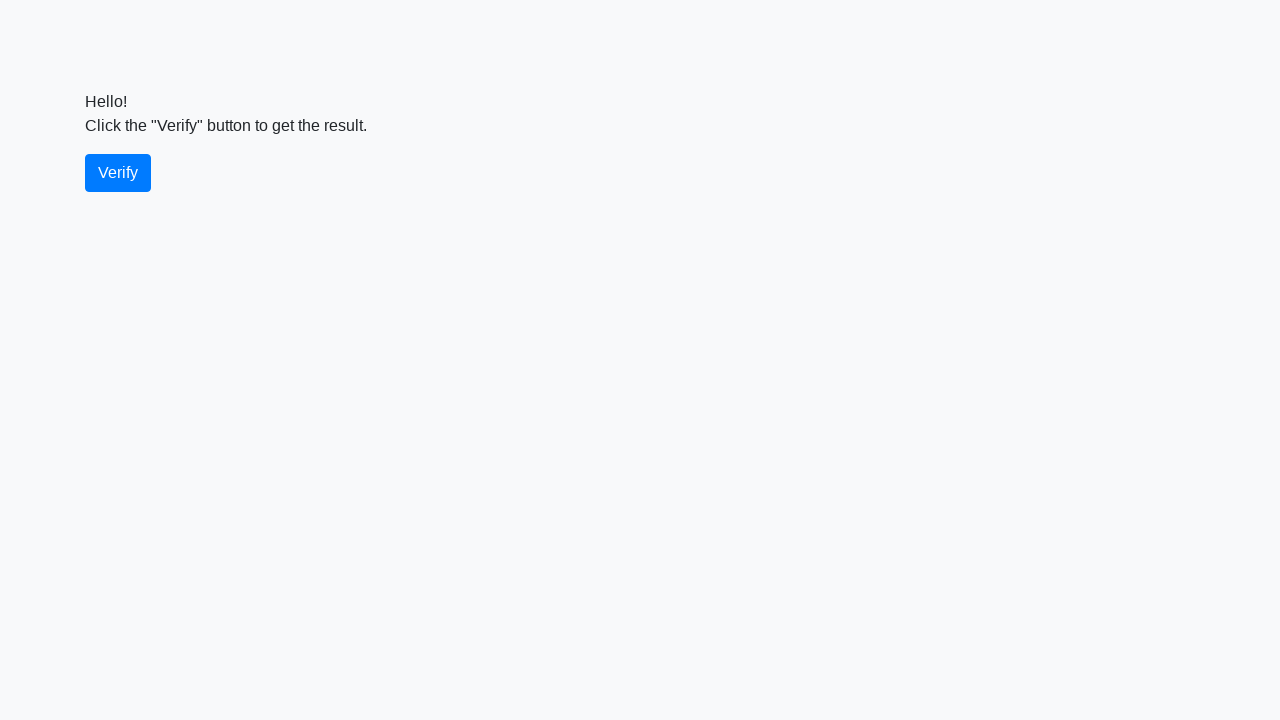

Waited for verify button to become visible
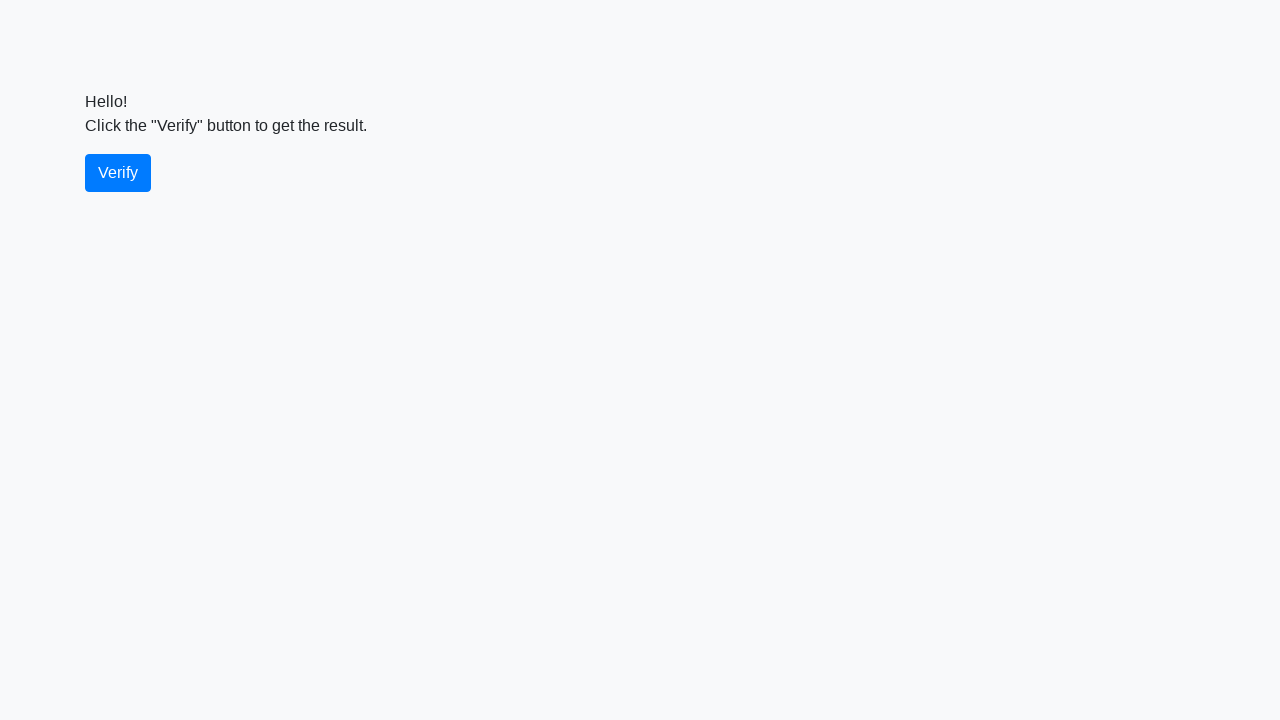

Clicked the verify button at (118, 173) on #verify
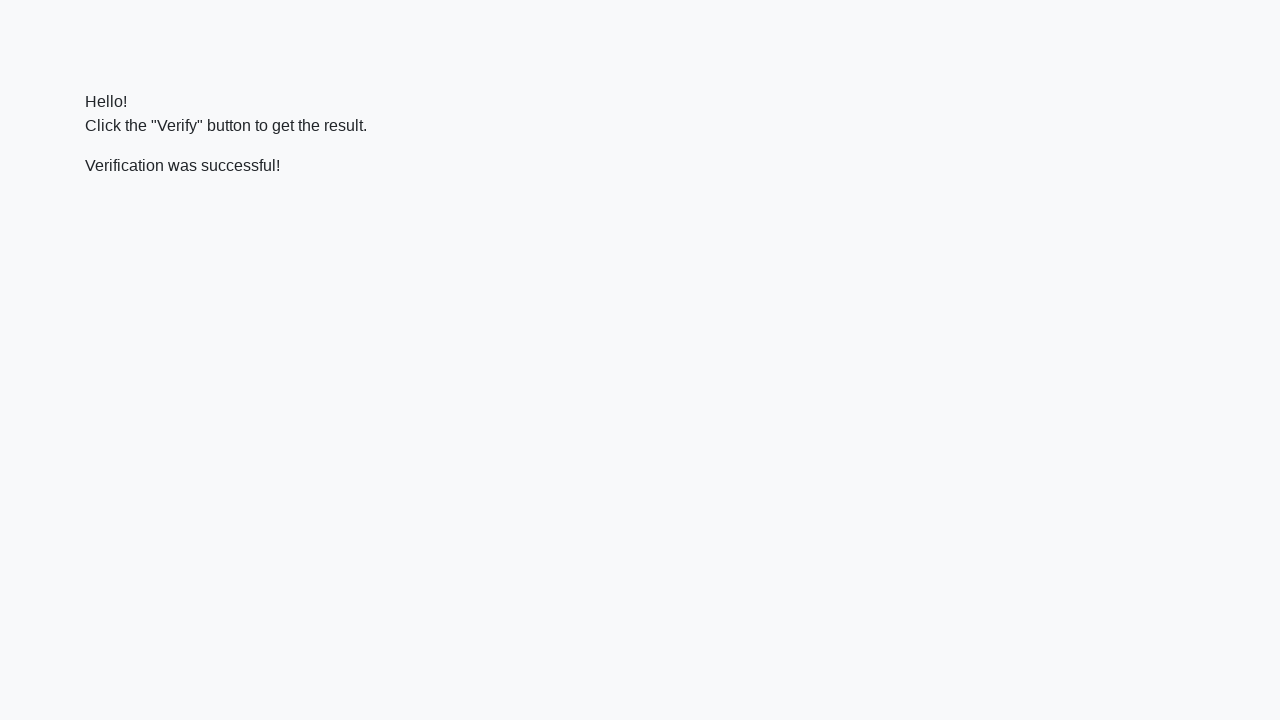

Waited for success message to appear
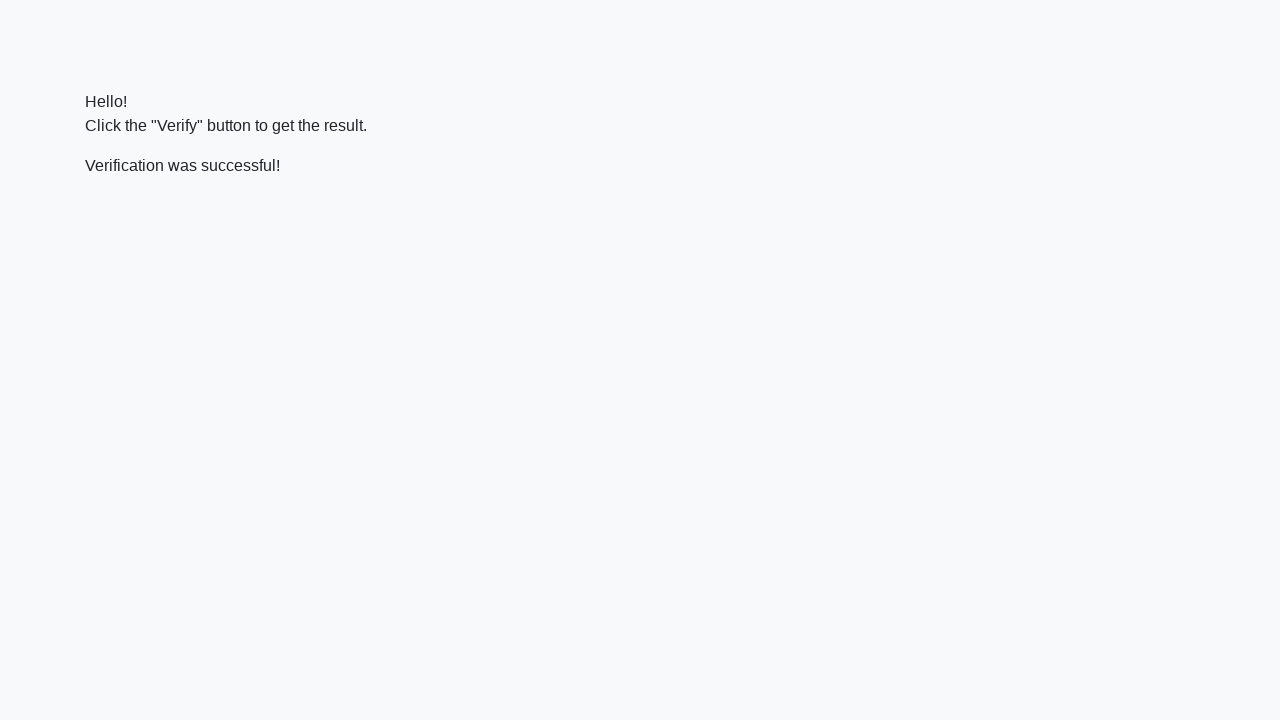

Located the success message element
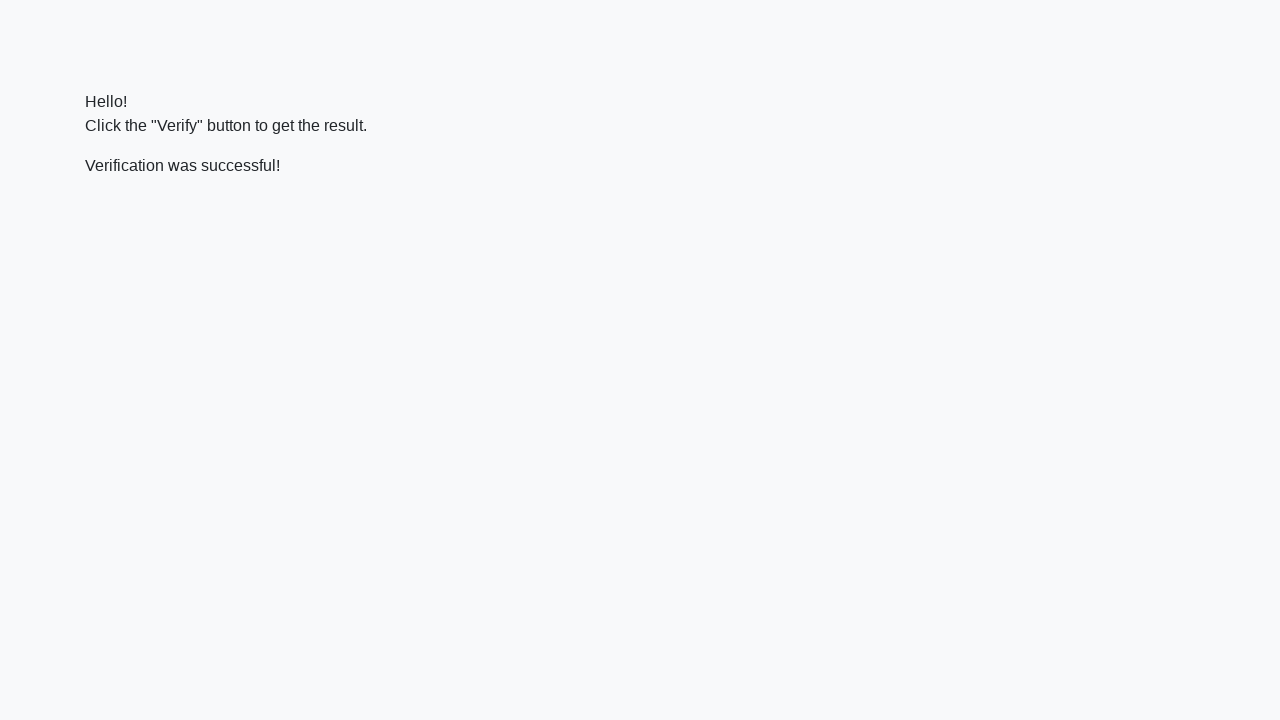

Verified that success message contains 'successful'
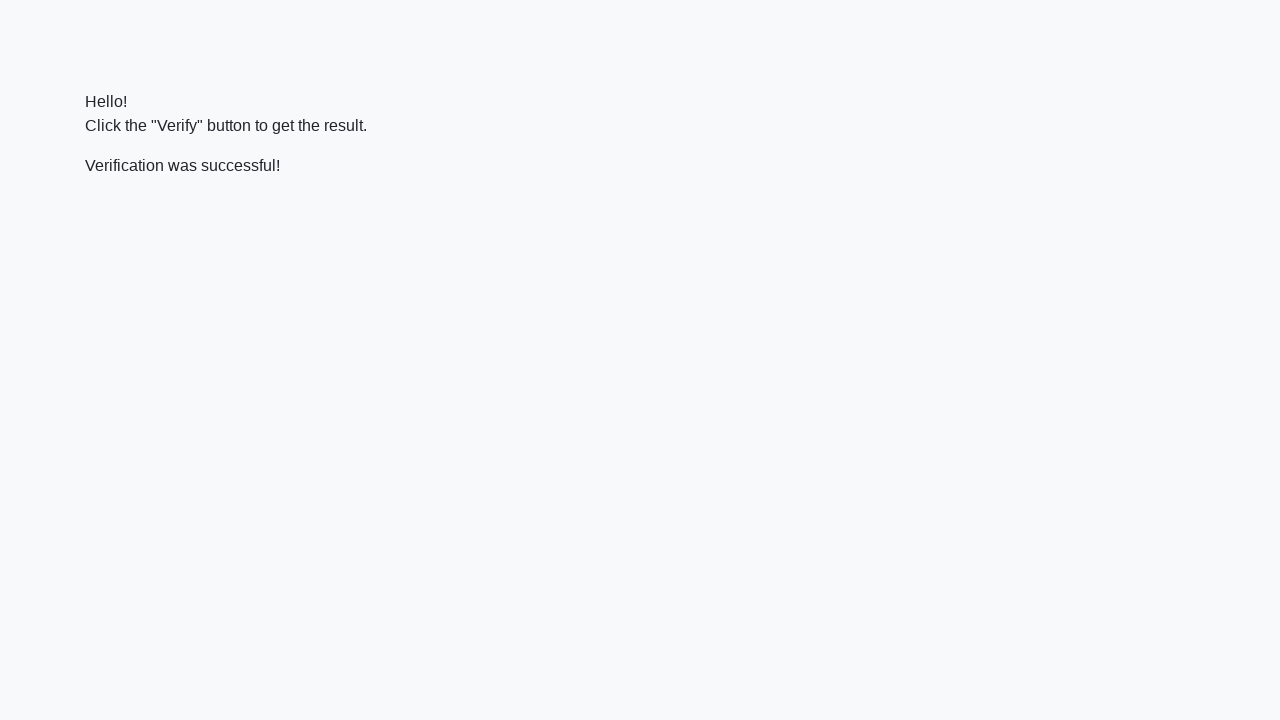

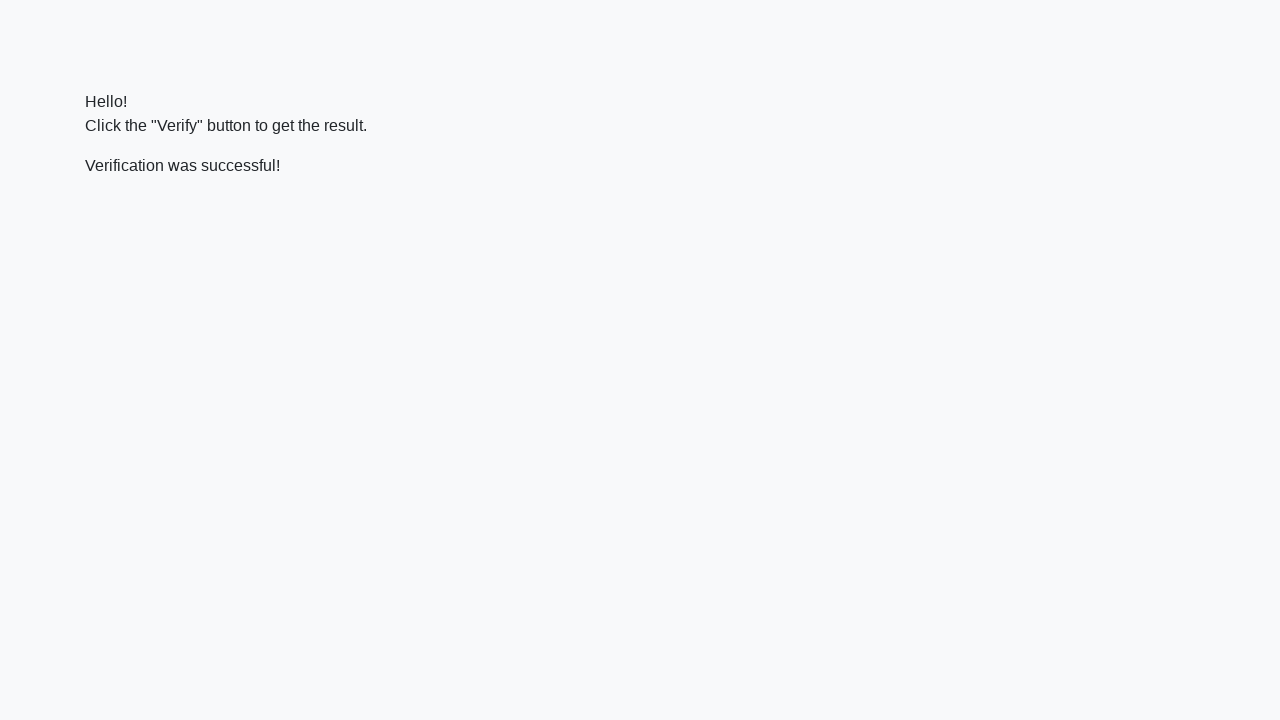